Tests interaction with Shadow DOM elements by navigating to a books PWA app, filling a search input field within a shadow DOM, and retrieving text content from a shadow DOM element.

Starting URL: https://books-pwakit.appspot.com/

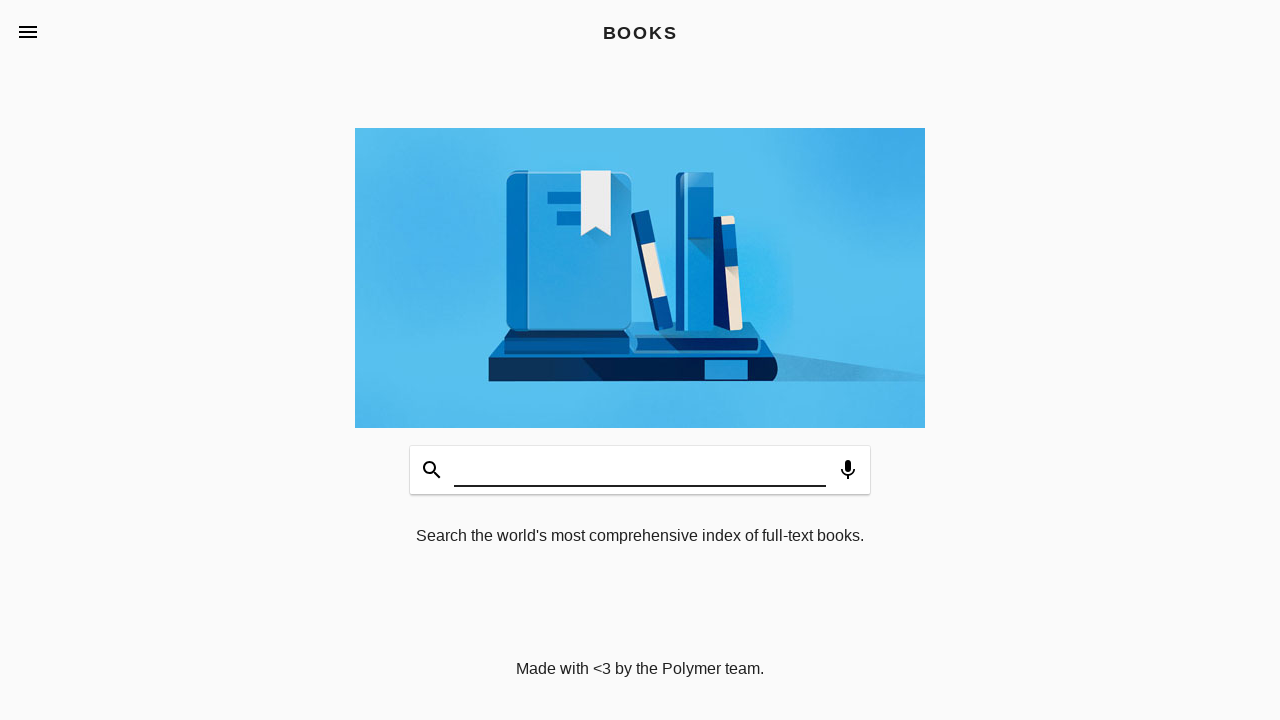

Waited for page to reach networkidle state
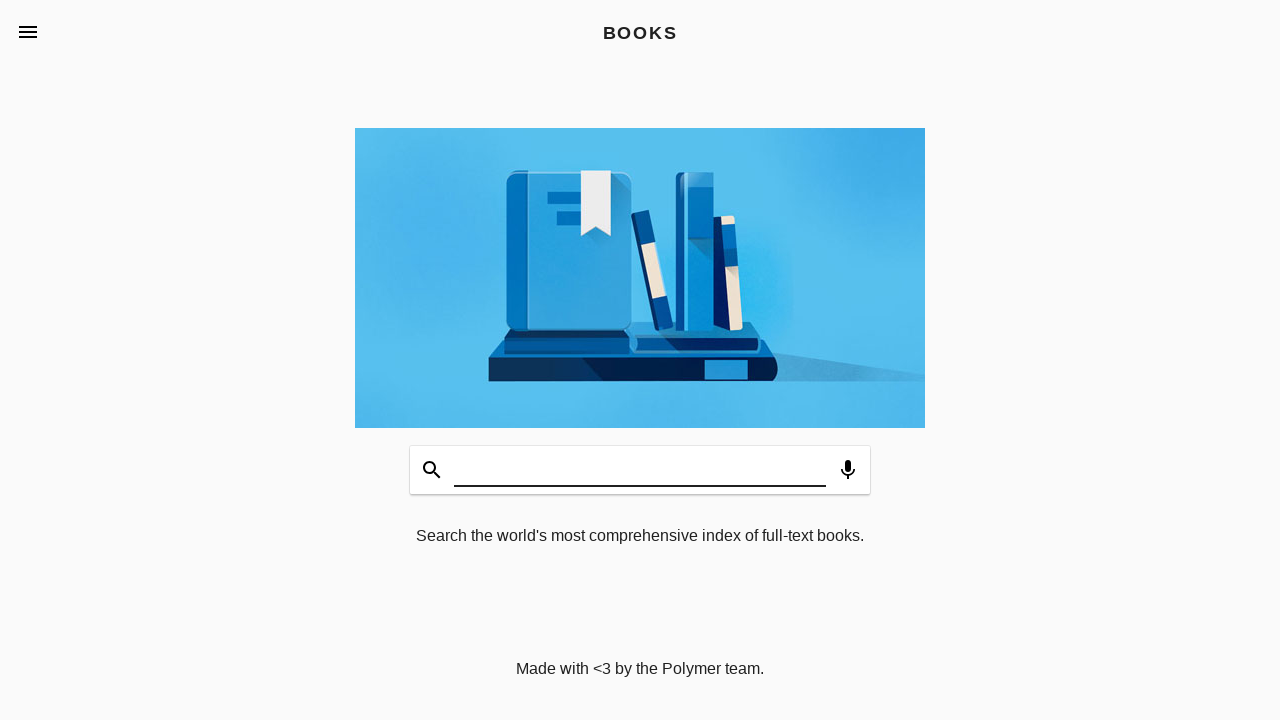

Filled search input field within shadow DOM with 'Testing books' on book-app[apptitle='BOOKS'] #input
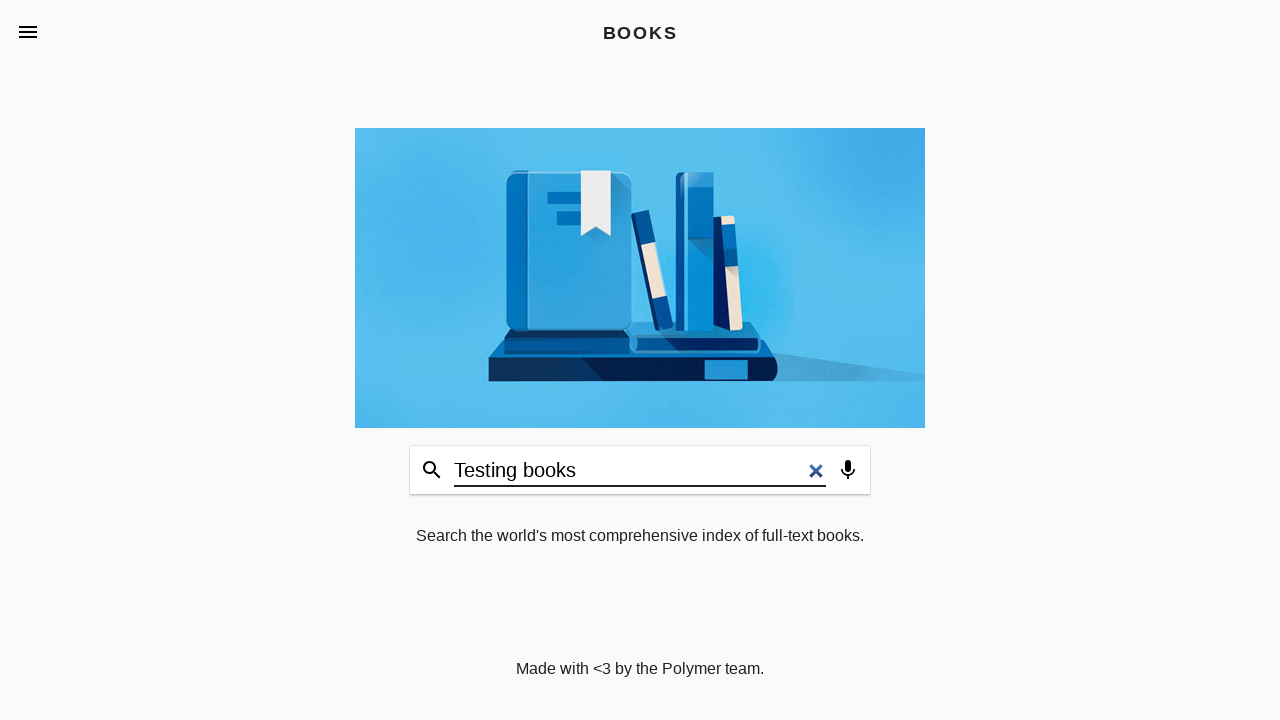

Retrieved text content from shadow DOM element with class 'books-desc'
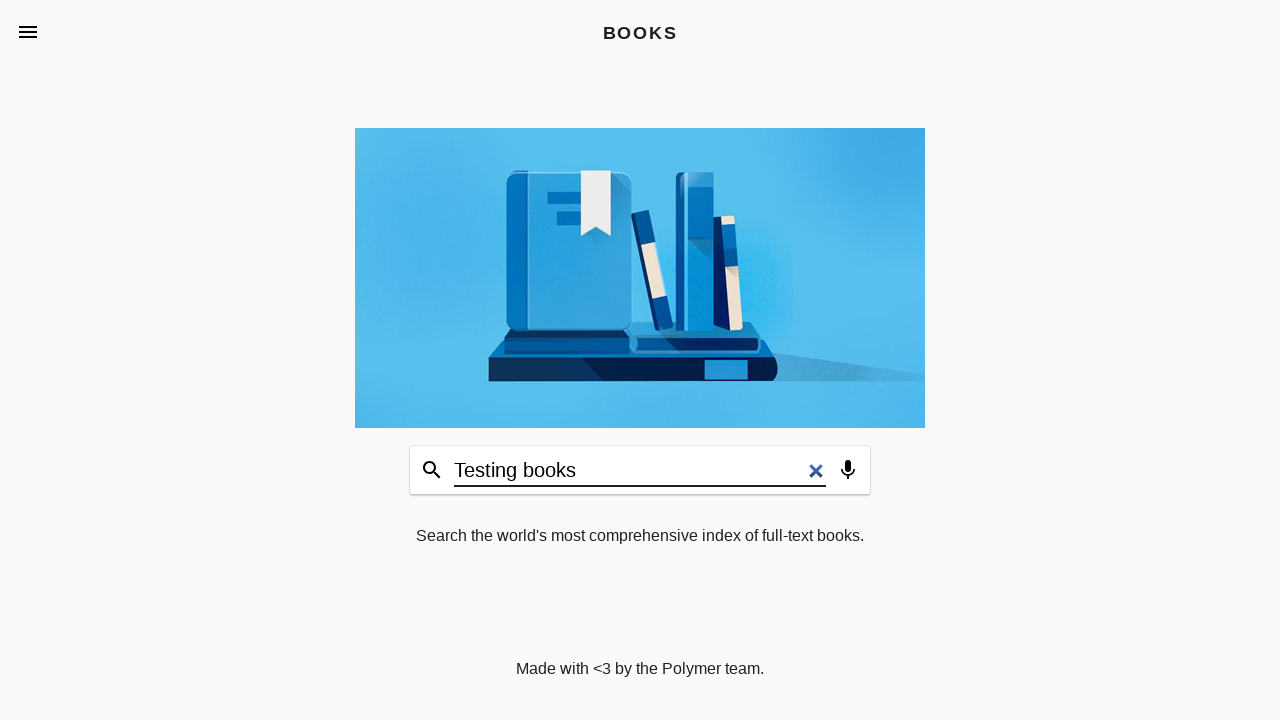

Printed retrieved text content: Search the world's most comprehensive index of full-text books.
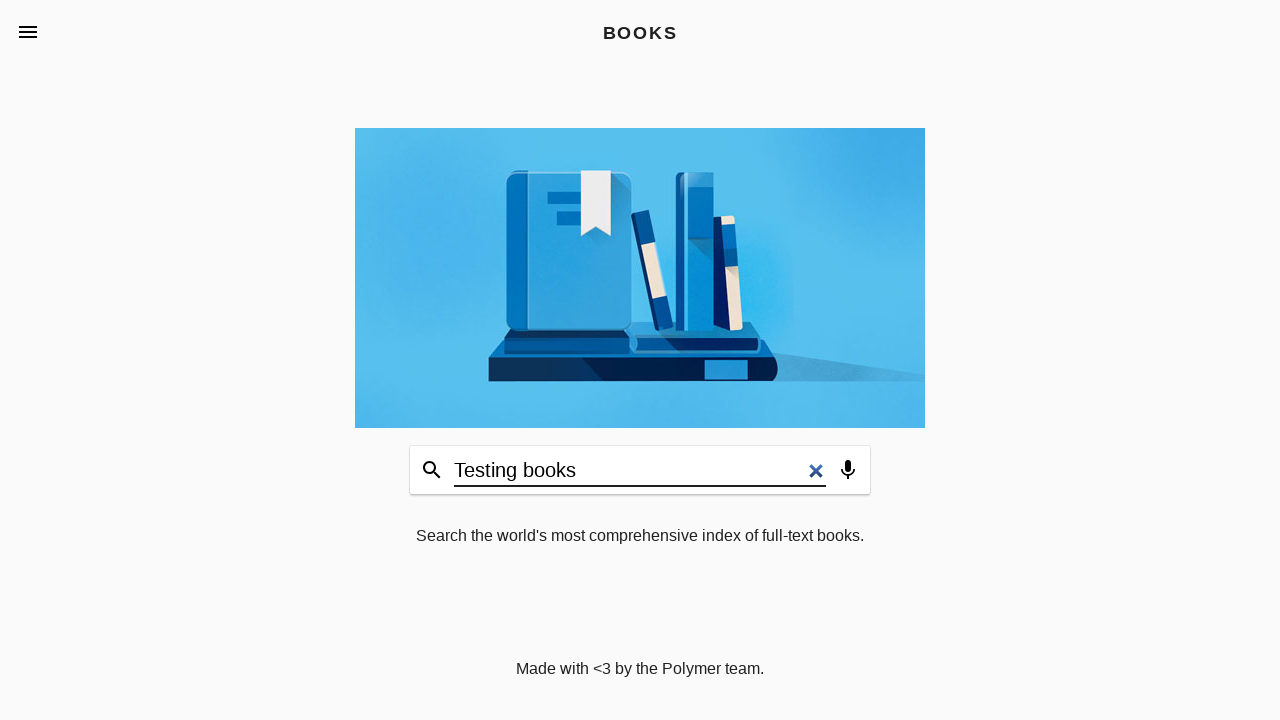

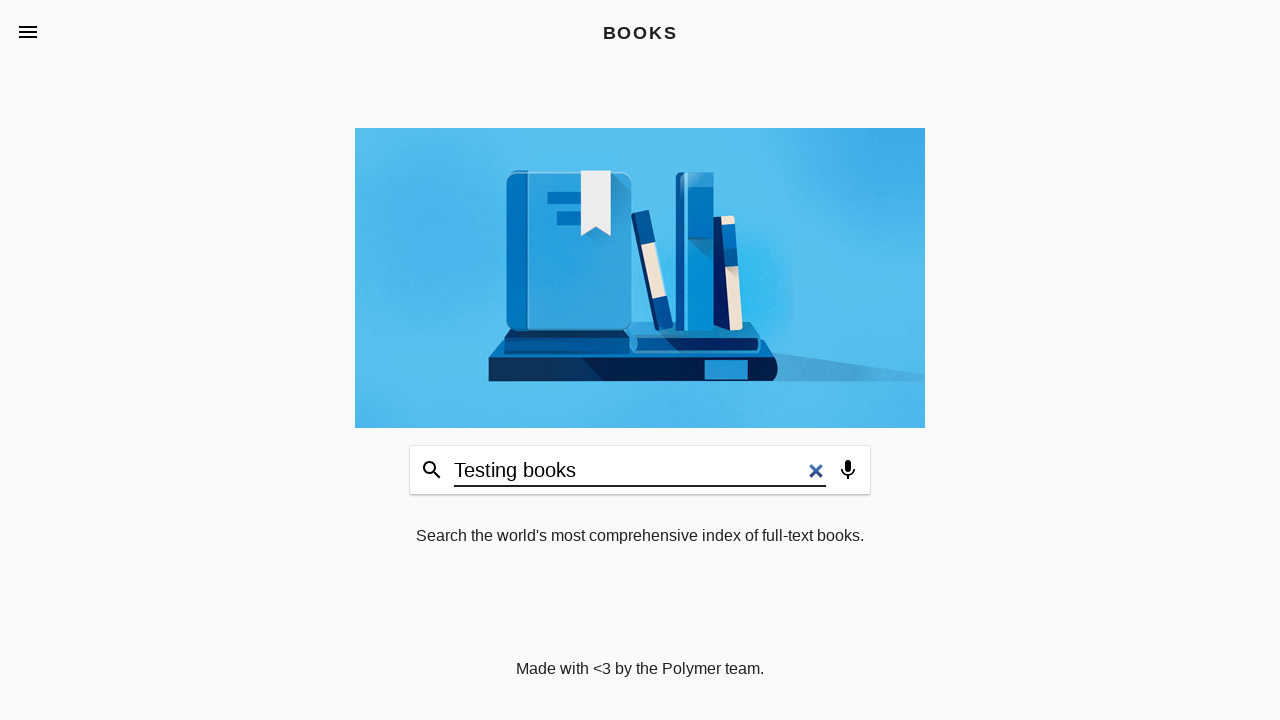